Tests dynamic control elements using explicit waits by clicking Remove button, waiting for "It's gone!" message, clicking Add button, and waiting for "It's back!" message

Starting URL: https://the-internet.herokuapp.com/dynamic_controls

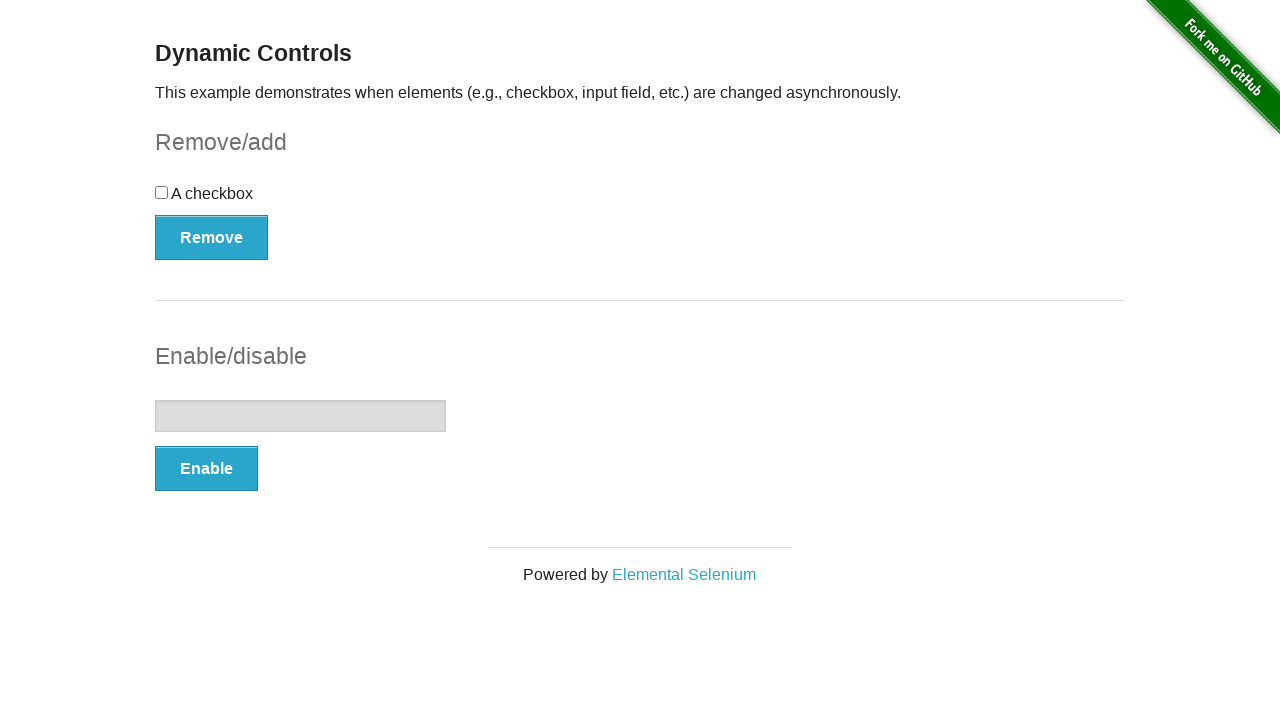

Clicked Remove button to delete dynamic control element at (212, 237) on xpath=//*[text()='Remove']
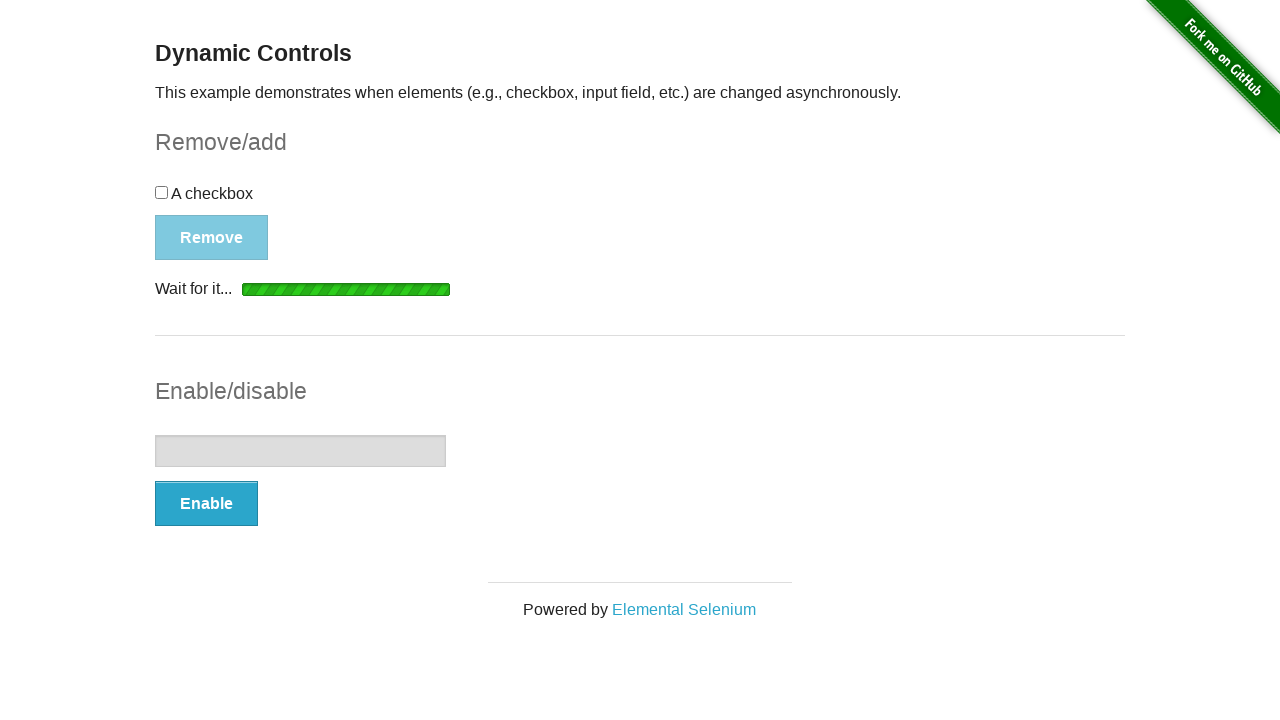

Waited for and confirmed 'It's gone!' message appeared
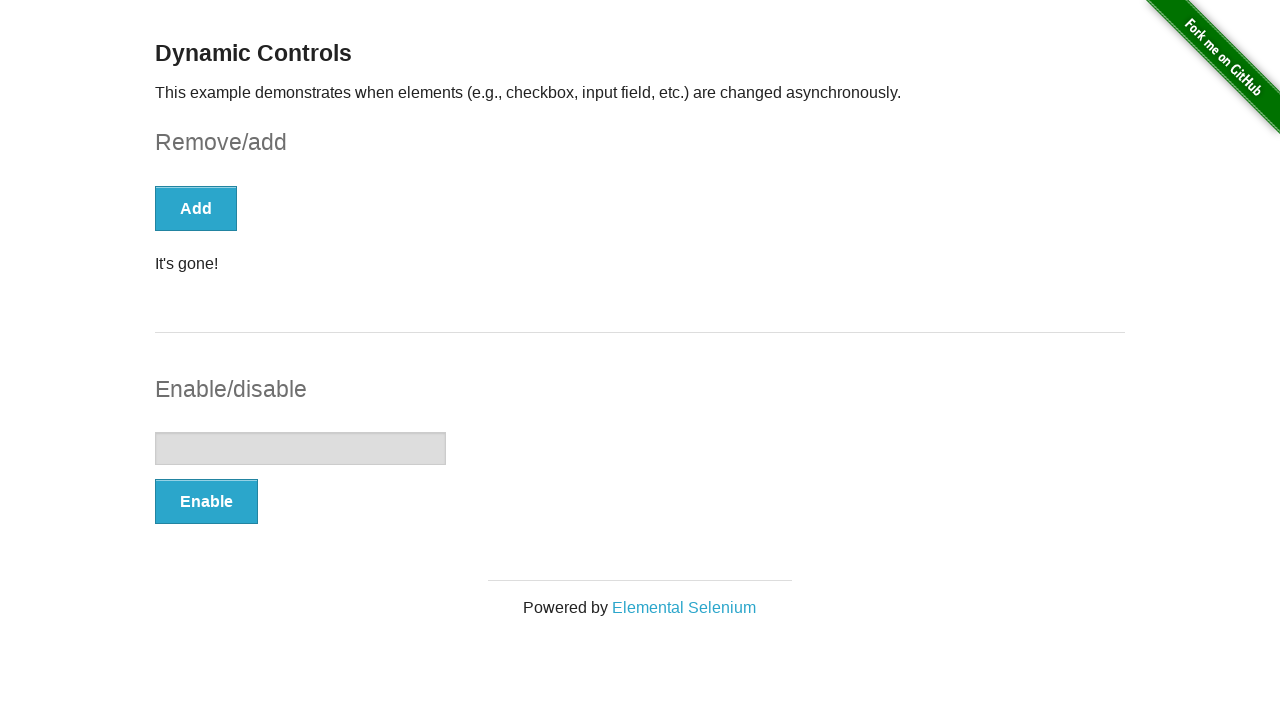

Clicked Add button to restore dynamic control element at (196, 208) on xpath=//*[text()='Add']
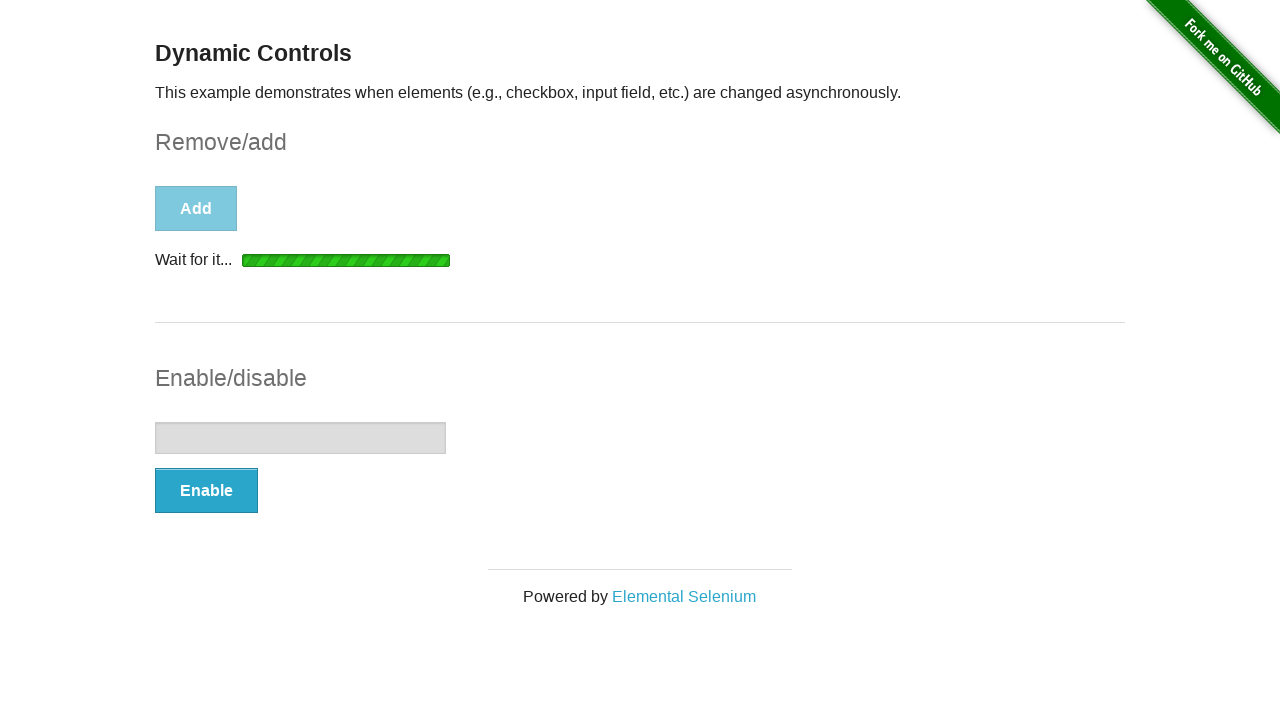

Waited for and confirmed 'It's back!' message appeared
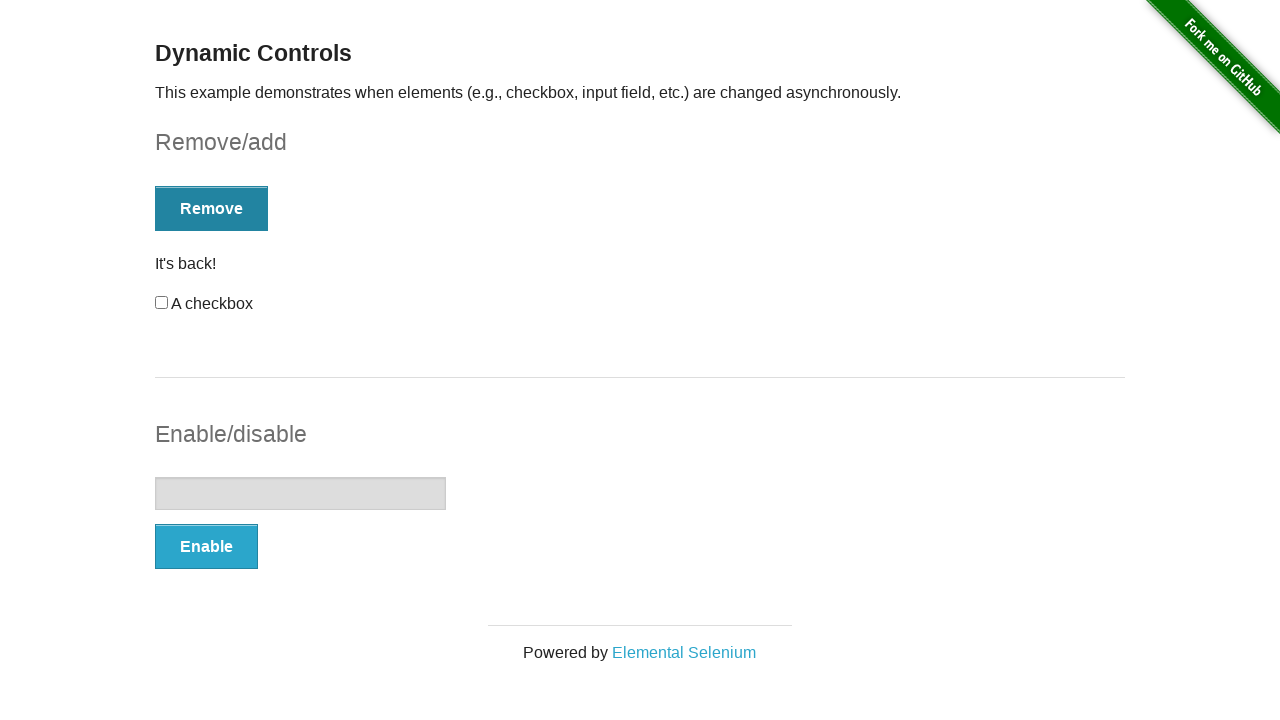

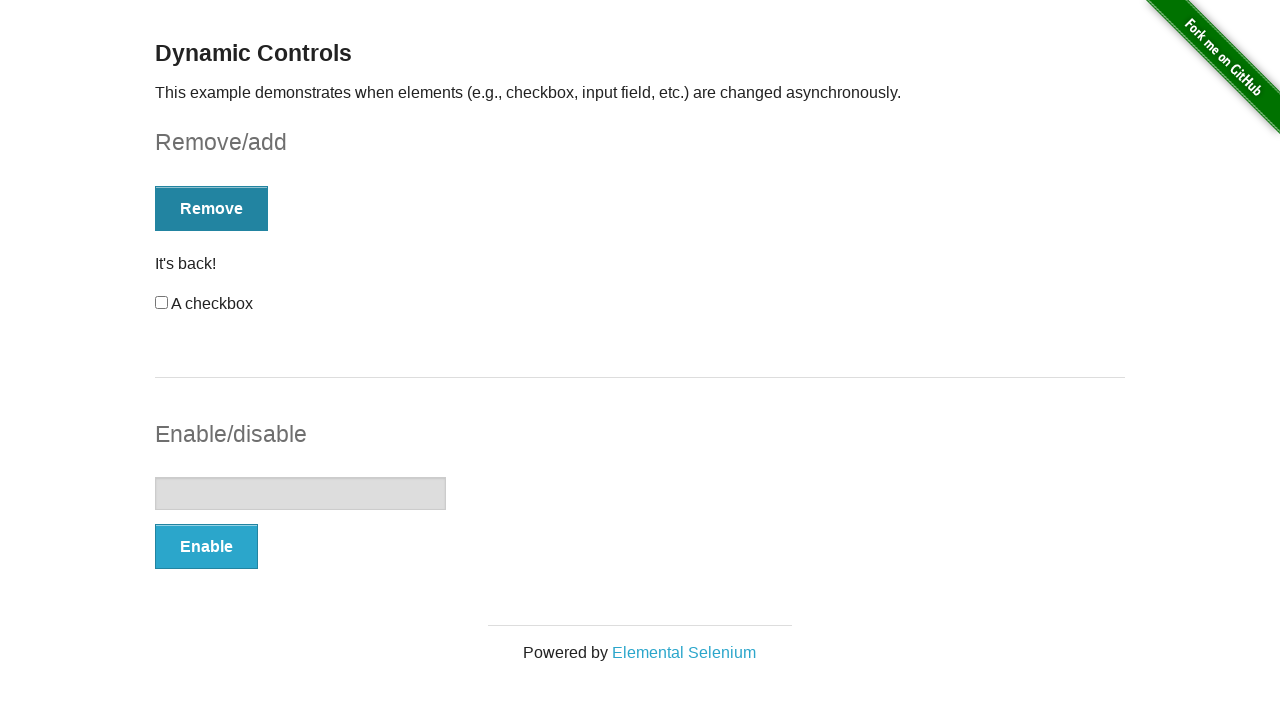